Tests finding a dynamically calculated link text (using math.ceil(pi^e*10000)), clicking it, then filling out a multi-field form with personal information (first name, last name, city, country) and submitting it.

Starting URL: http://suninjuly.github.io/find_link_text

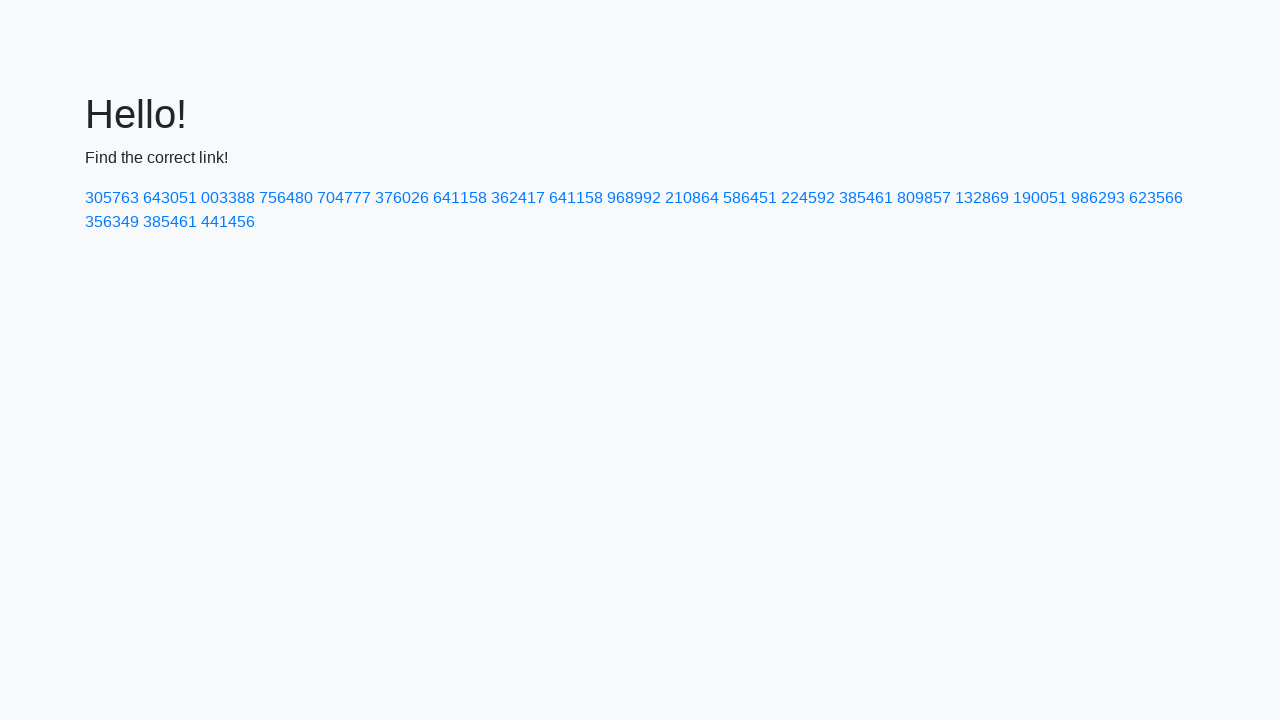

Clicked link with calculated text '224592' (ceil(pi^e * 10000)) at (808, 198) on text=224592
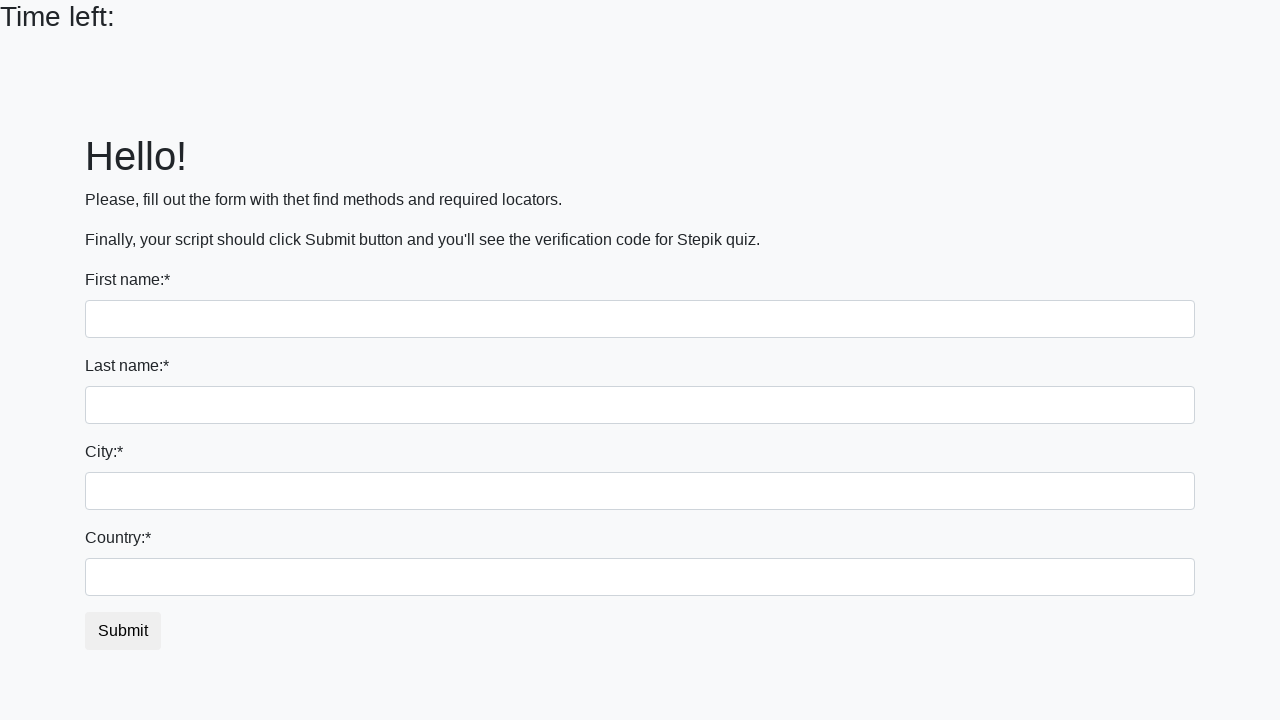

Filled first name field with 'Ivan' on input
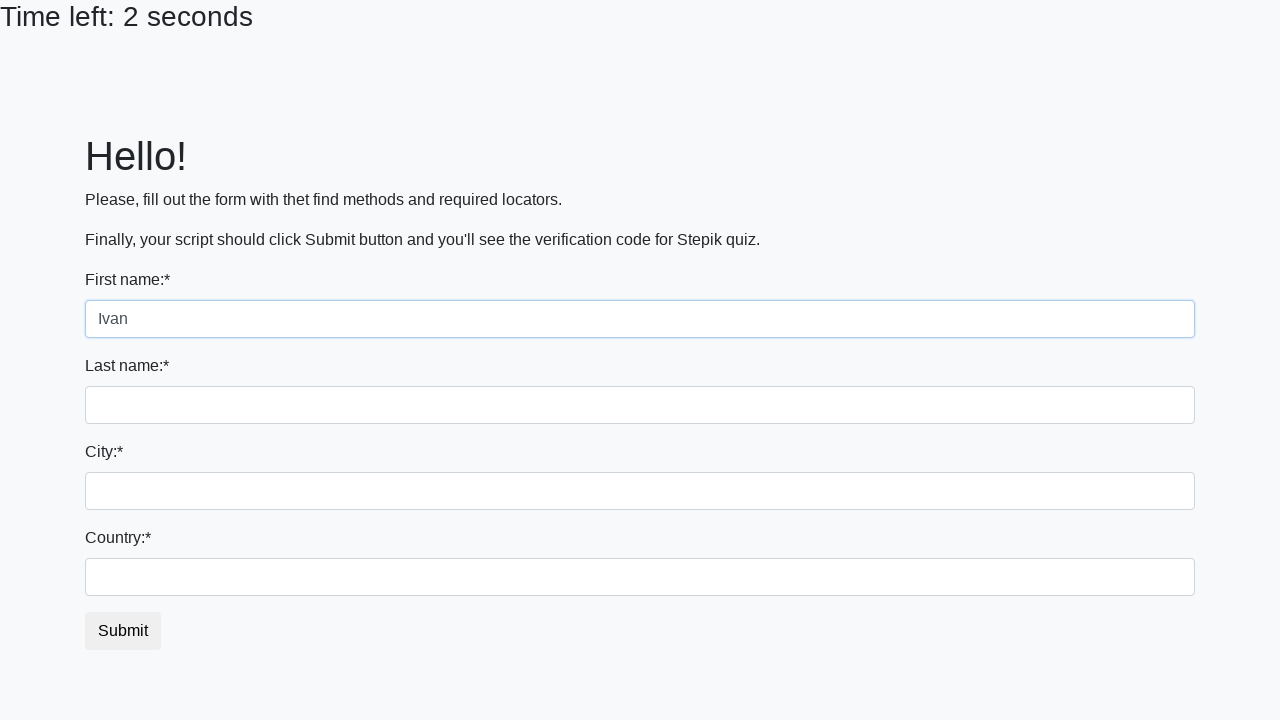

Filled last name field with 'Petrov' on input[name='last_name']
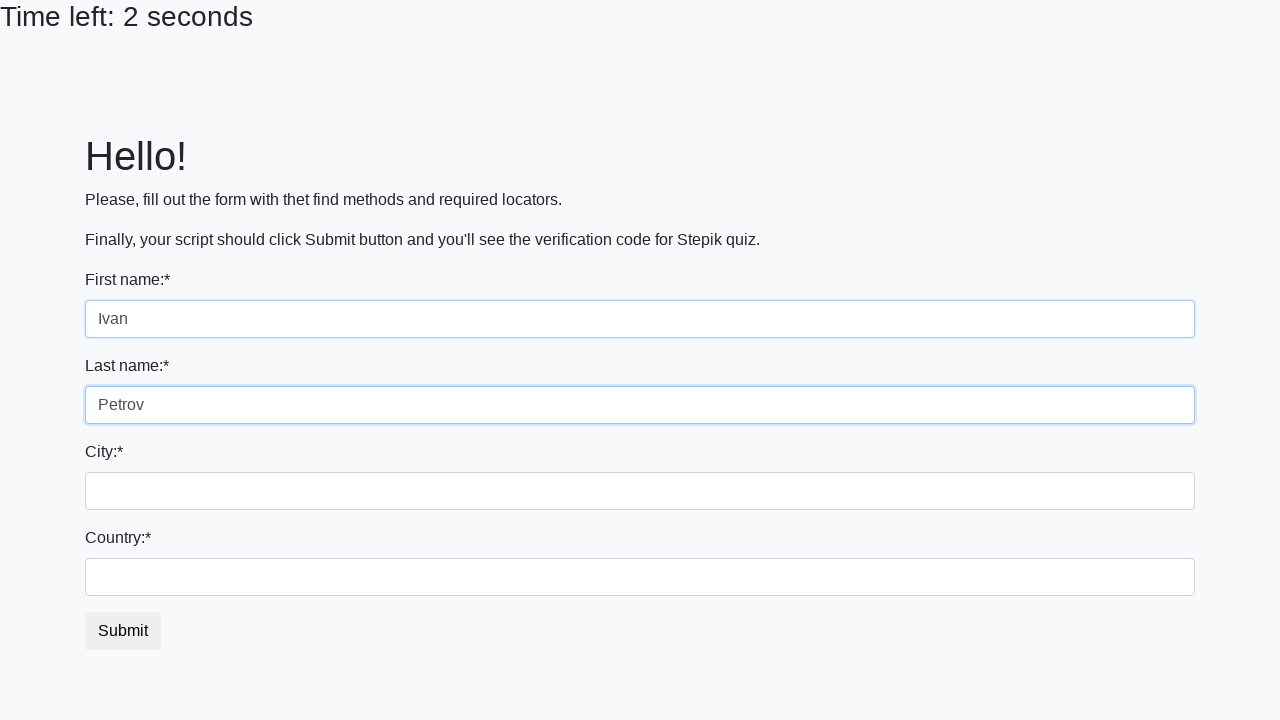

Filled city field with 'Smolensk' on .form-control.city
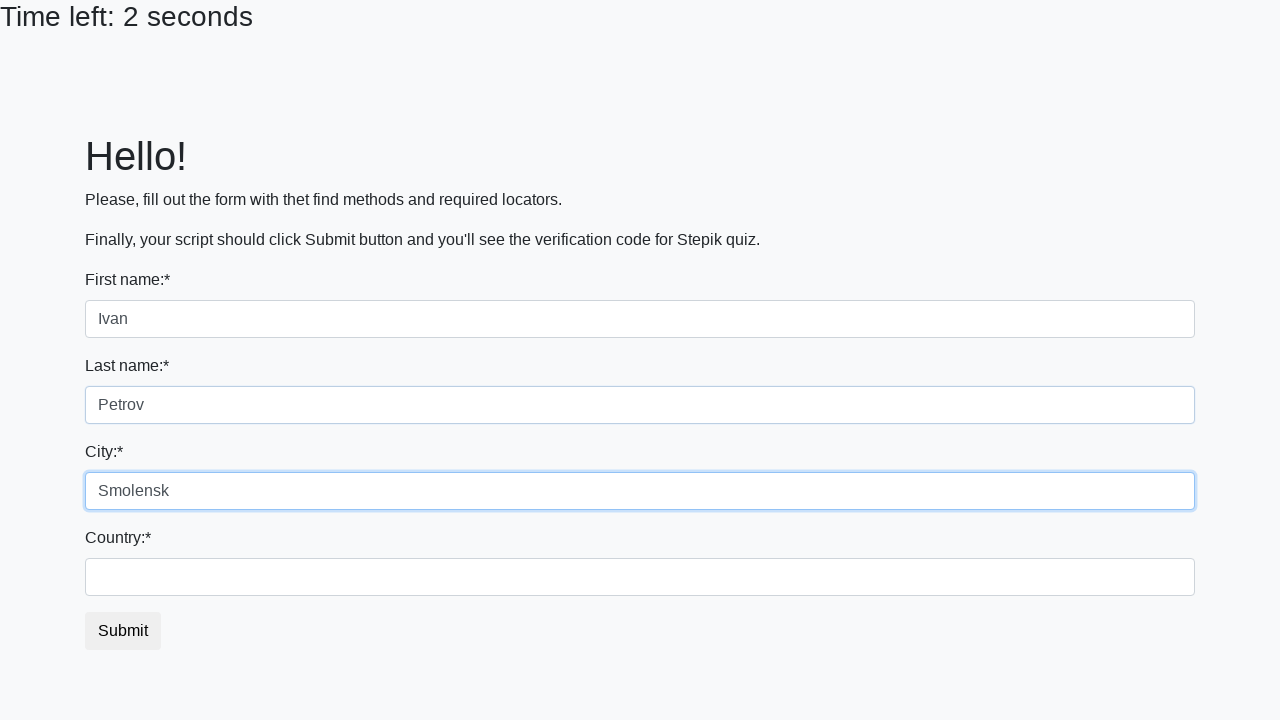

Filled country field with 'Russia' on #country
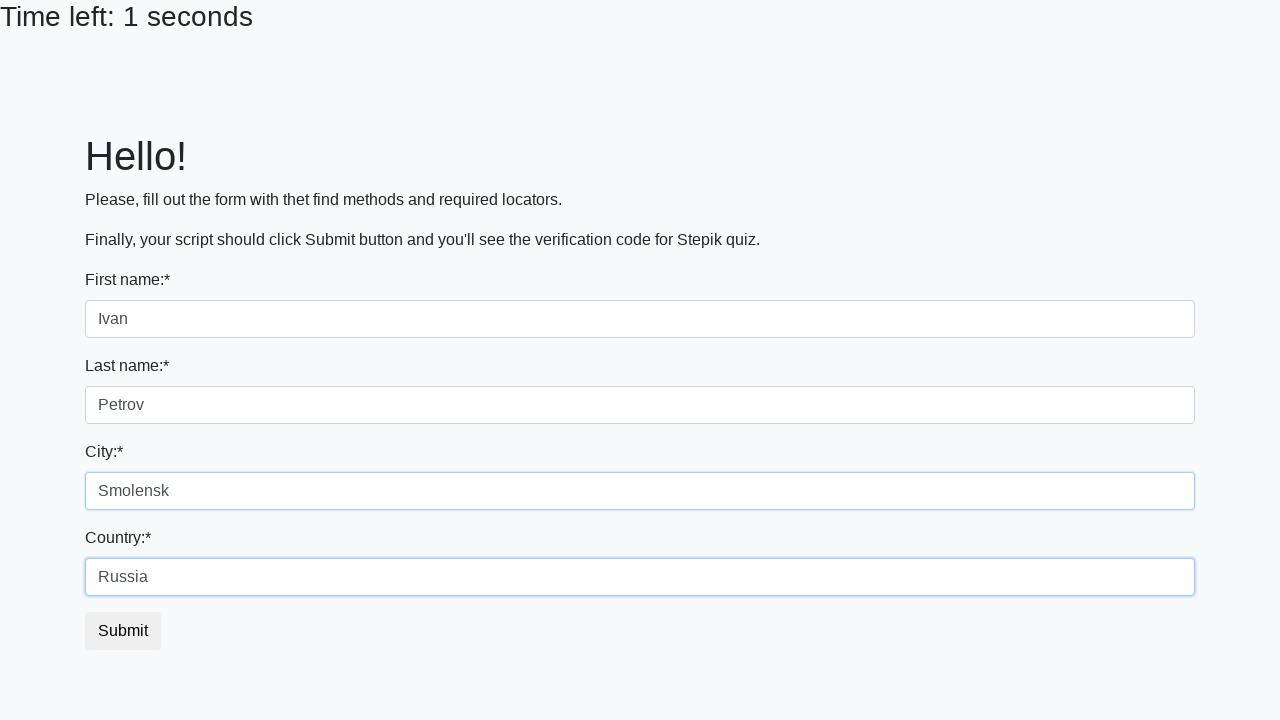

Clicked submit button to submit form at (123, 631) on button.btn
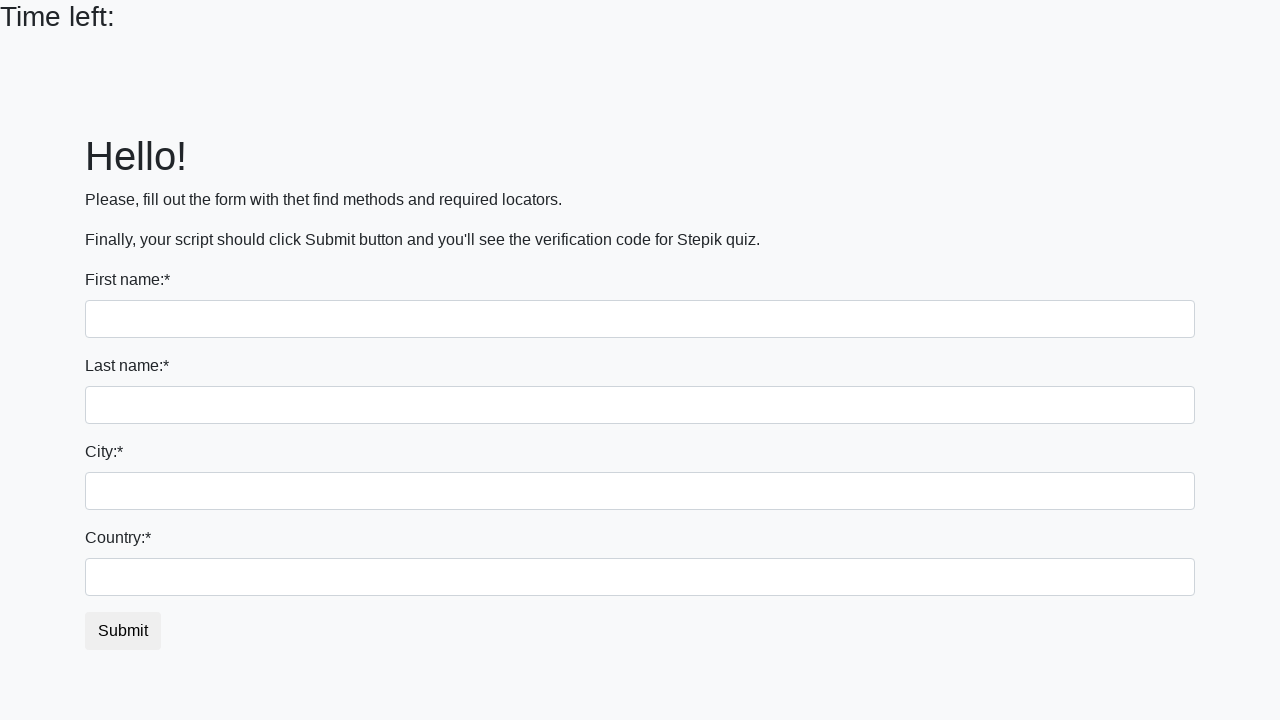

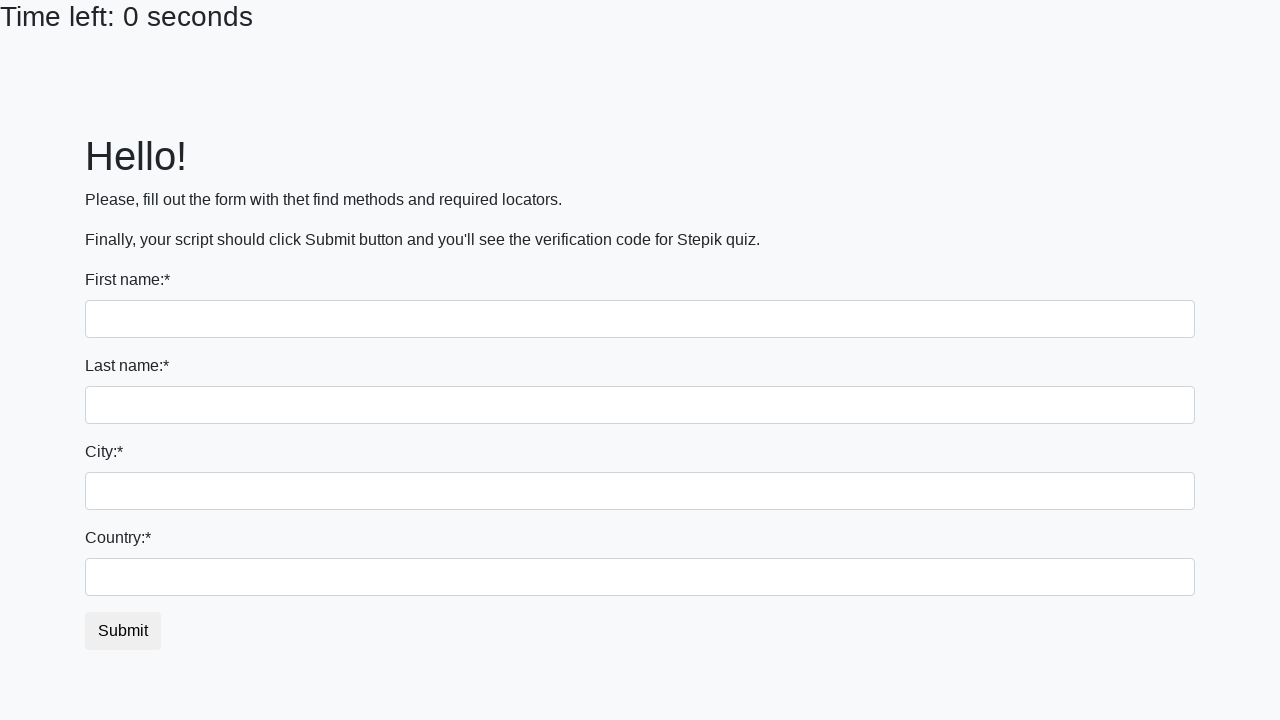